Tests prompt dialog handling by clicking the prompt button and entering text into the prompt

Starting URL: https://testautomationpractice.blogspot.com/

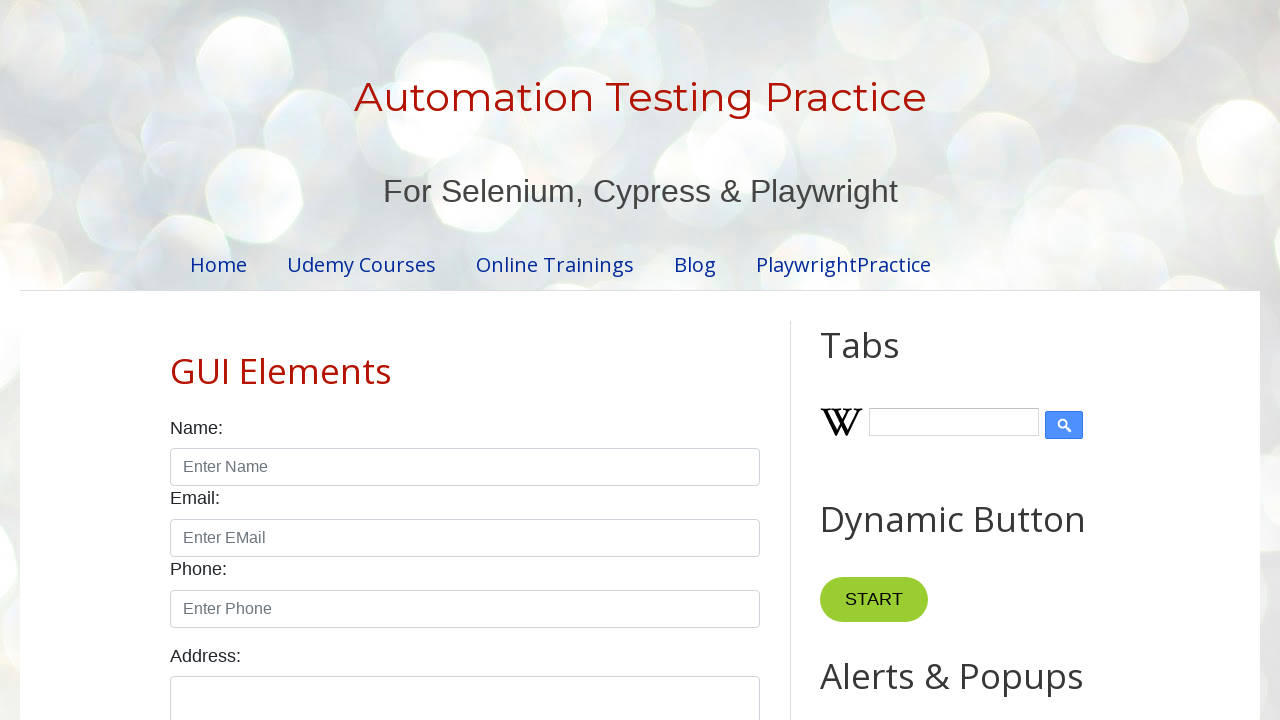

Set up dialog handler to accept prompt with 'test' text
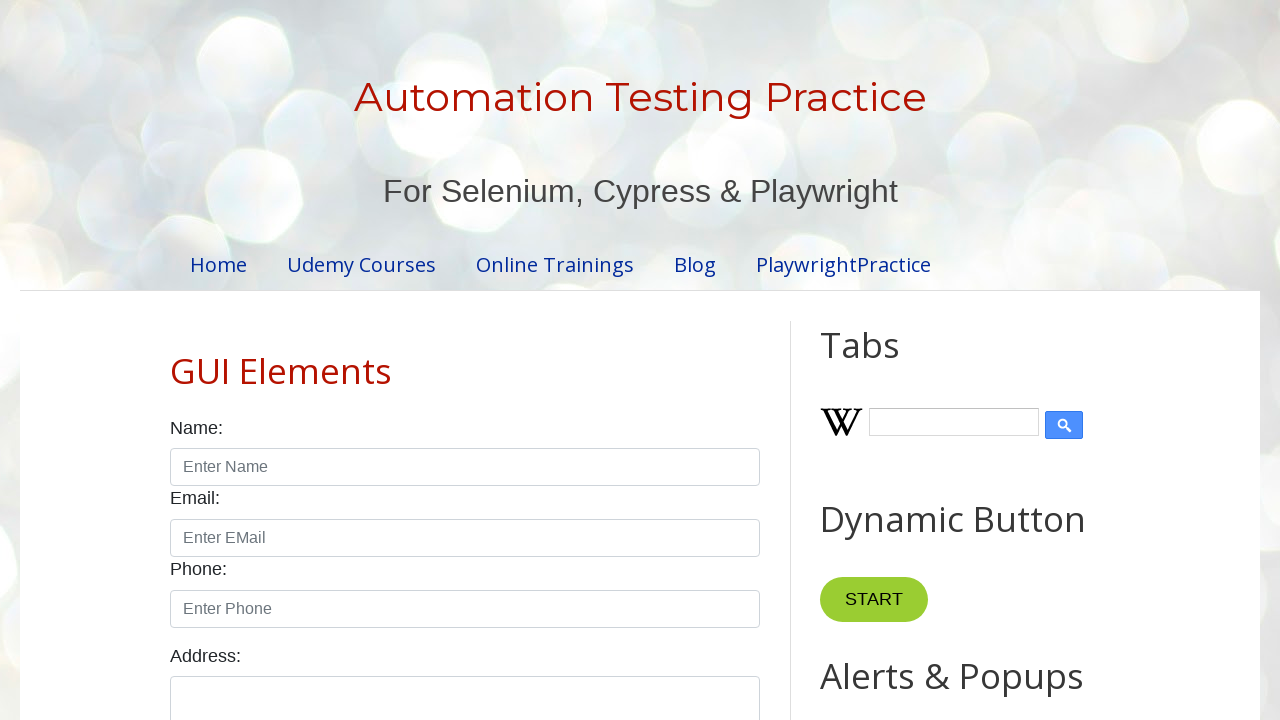

Clicked prompt button to trigger prompt dialog at (890, 360) on xpath=//button[@id='promptBtn']
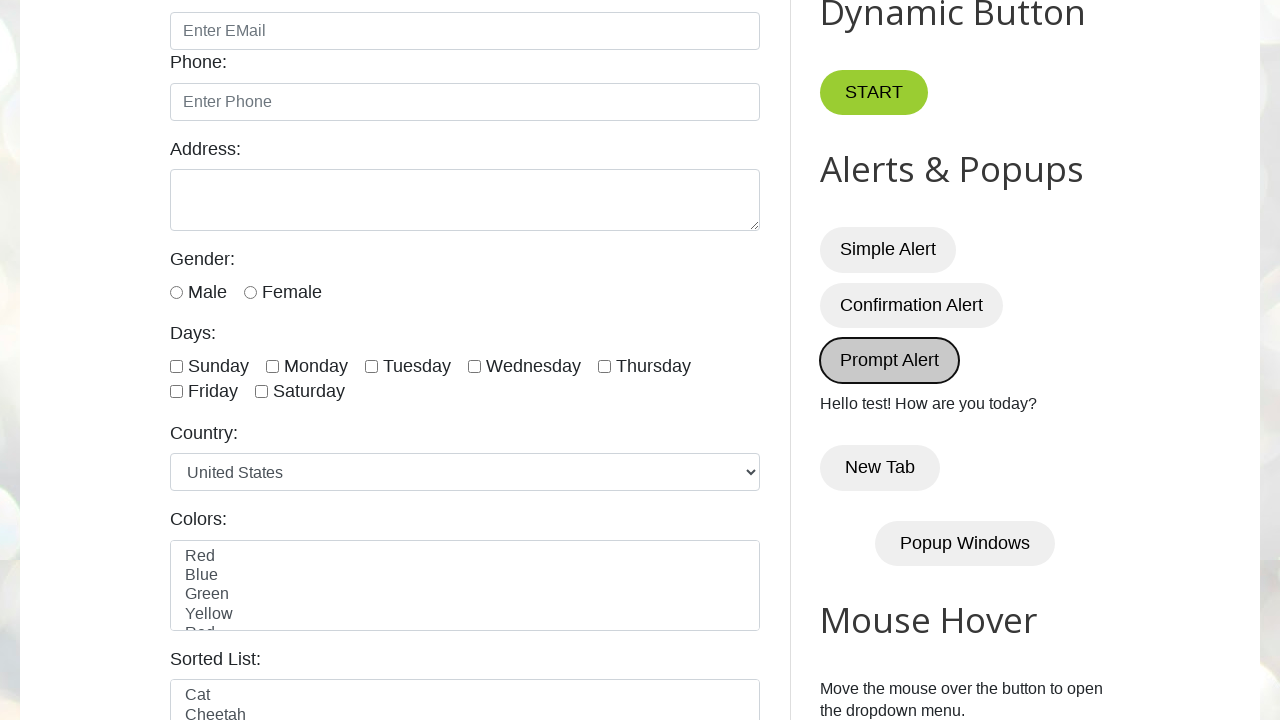

Waited for prompt dialog to be processed
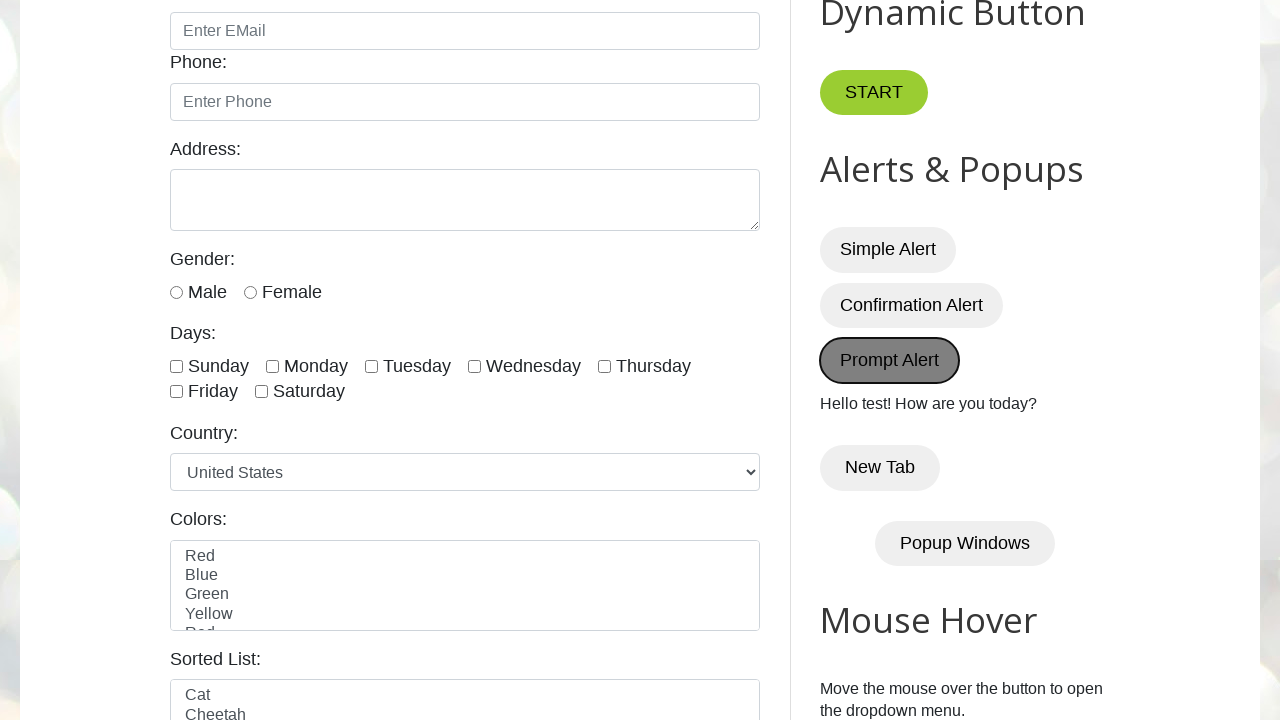

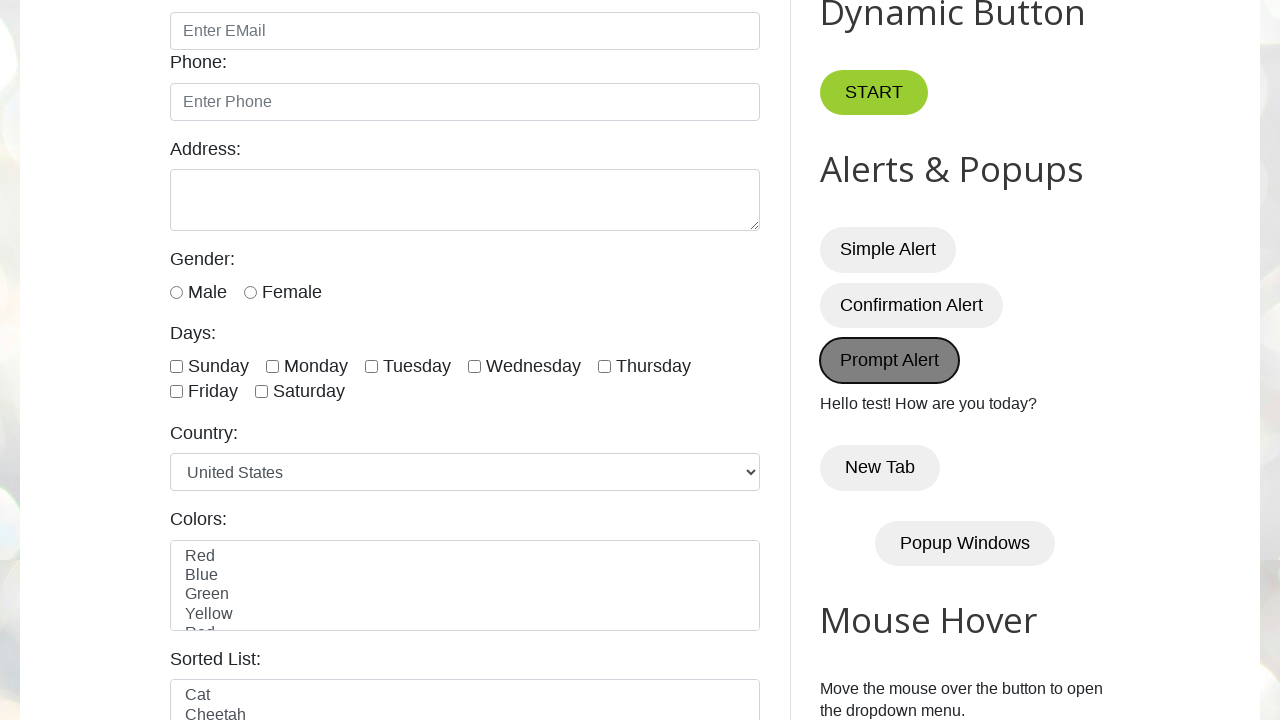